Tests that messages are displayed on the page with visible text content

Starting URL: https://wake.fail

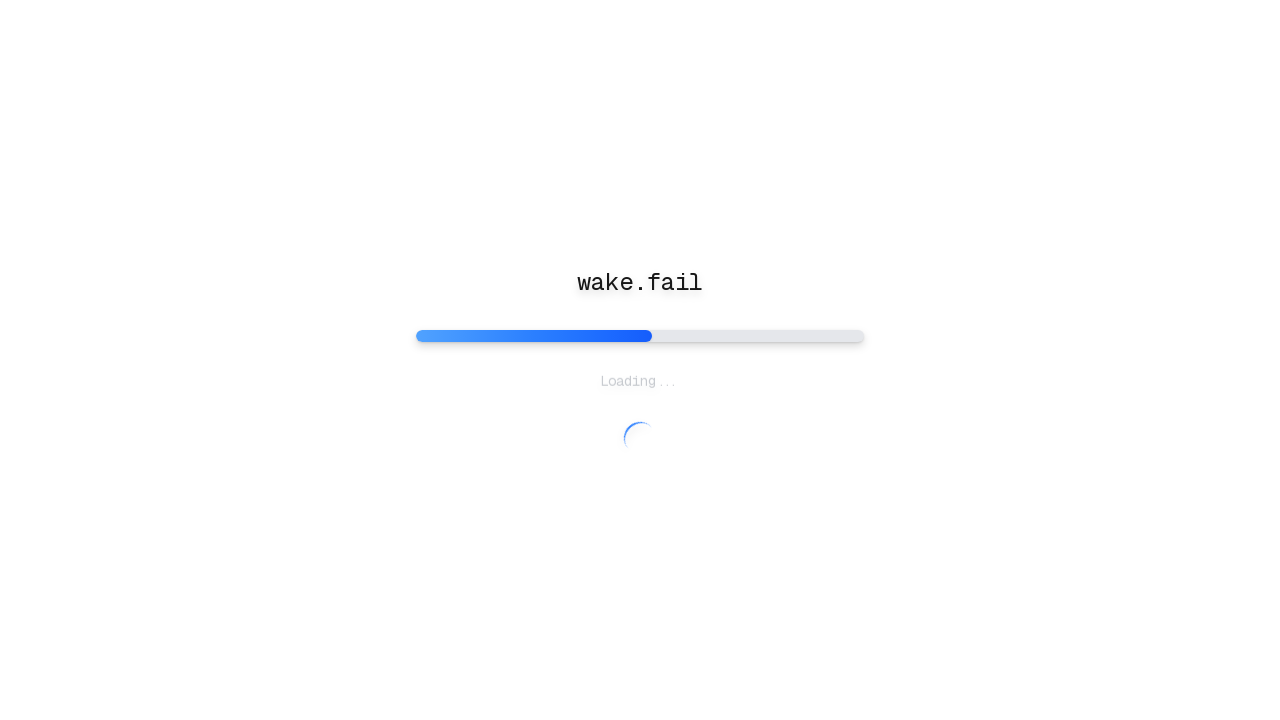

Waited for network to be idle
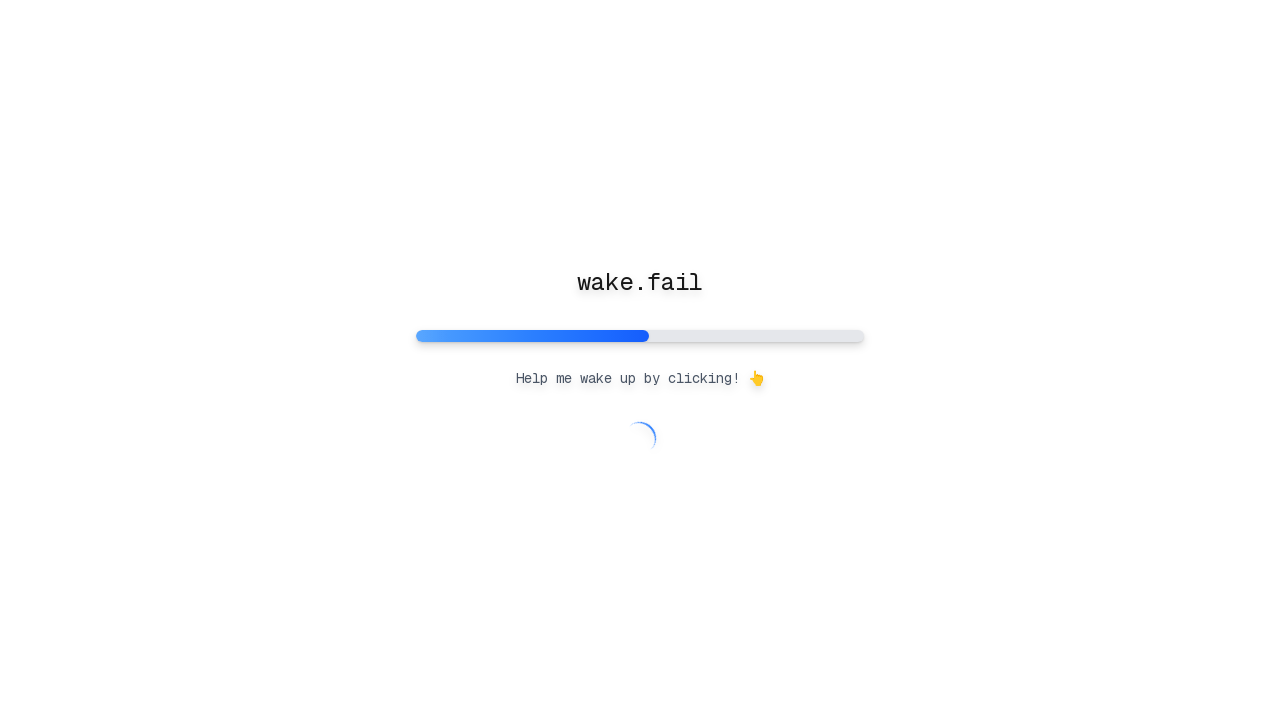

Located message display element
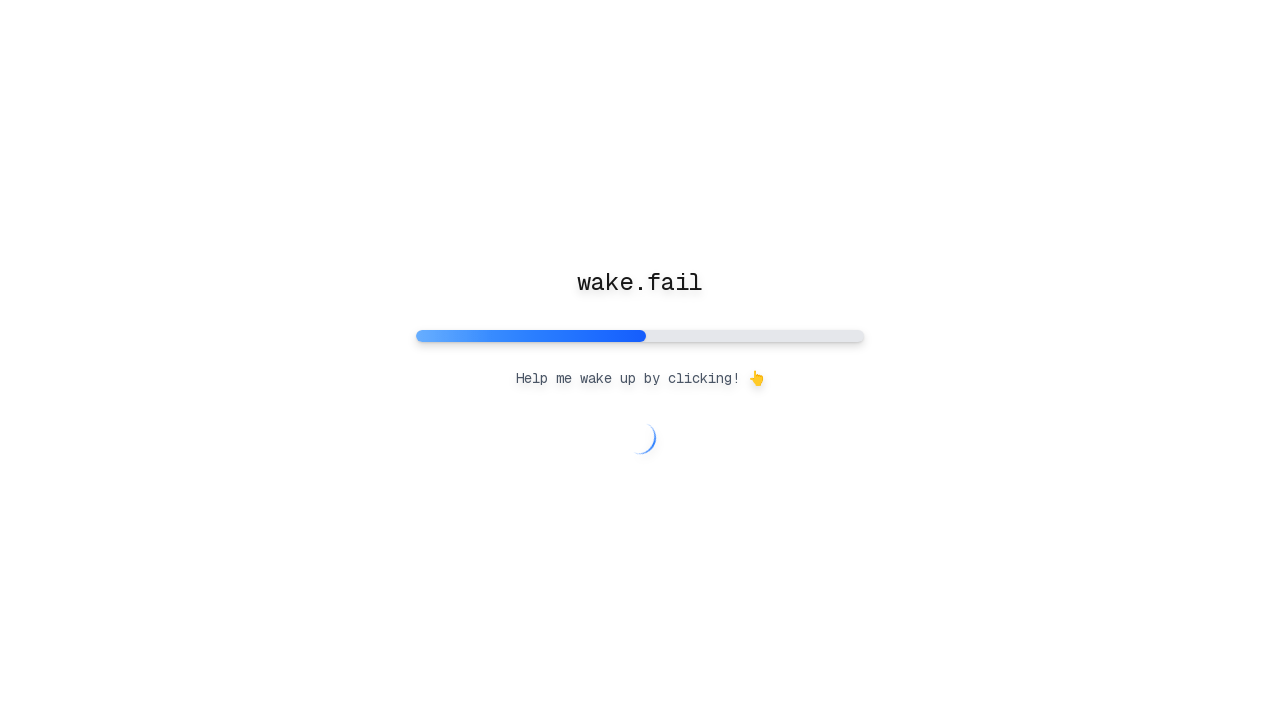

Message display element is now visible
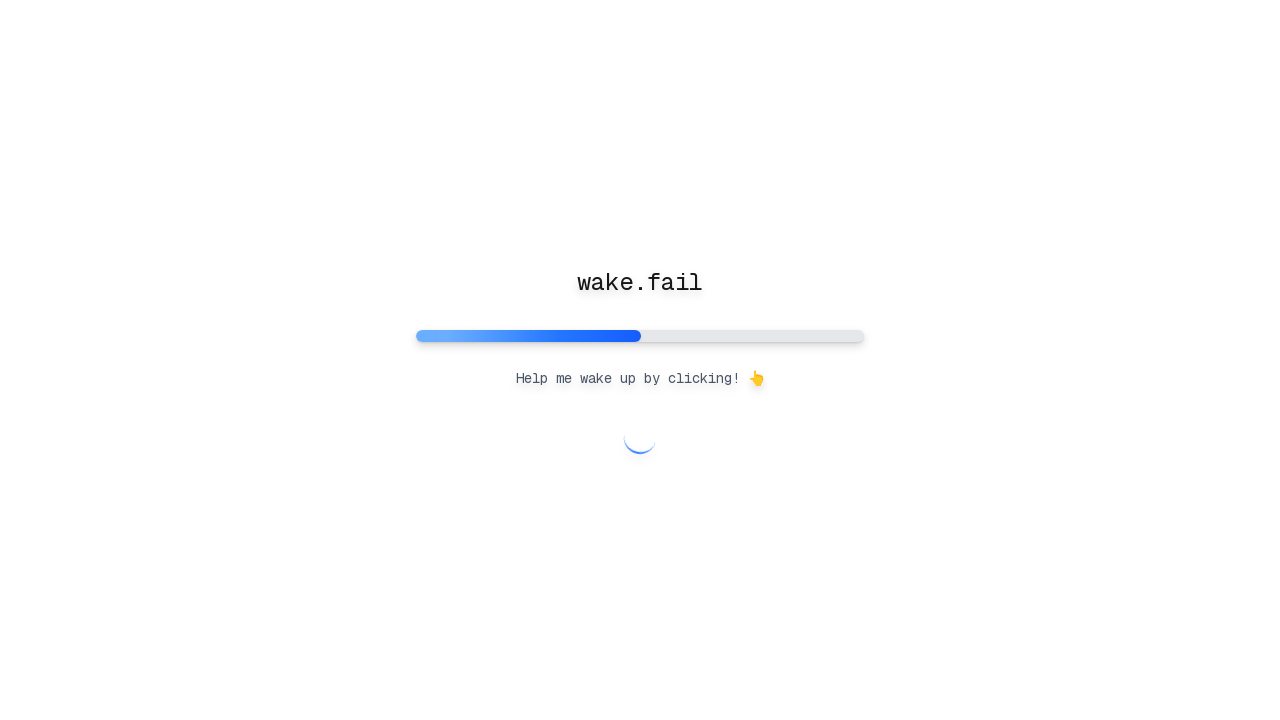

Retrieved text content from message display
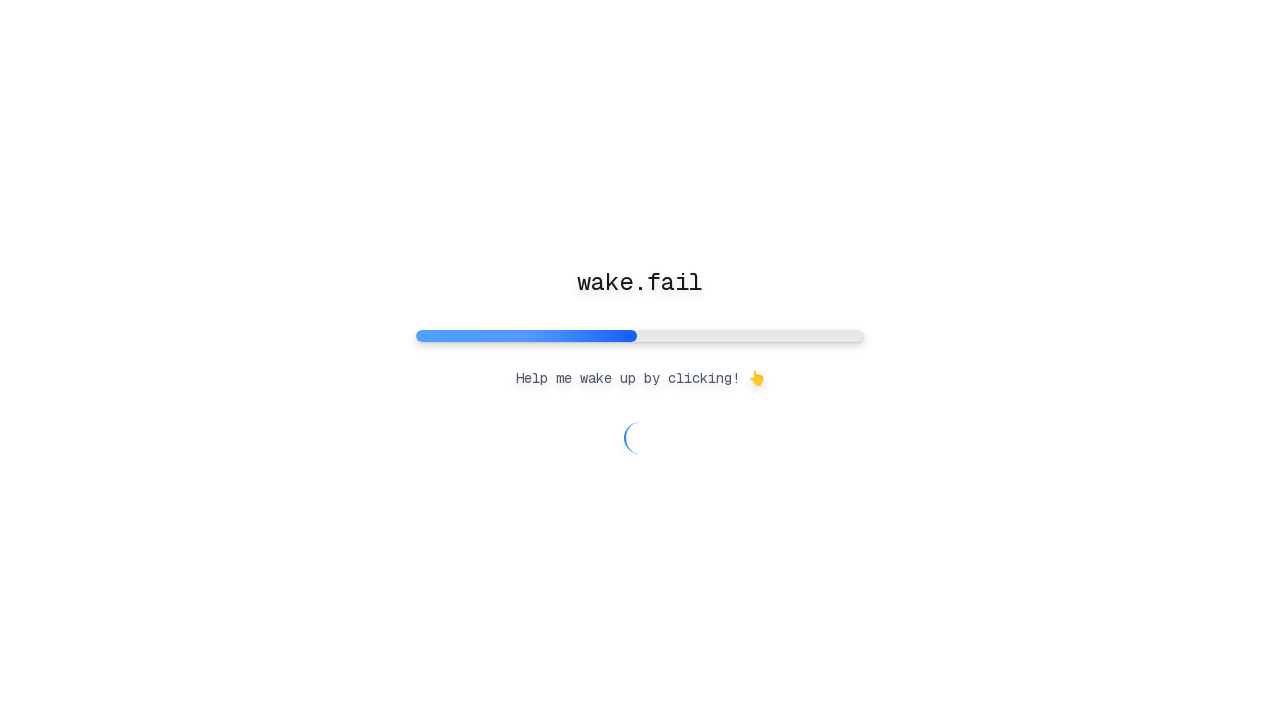

Asserted that message text is not None
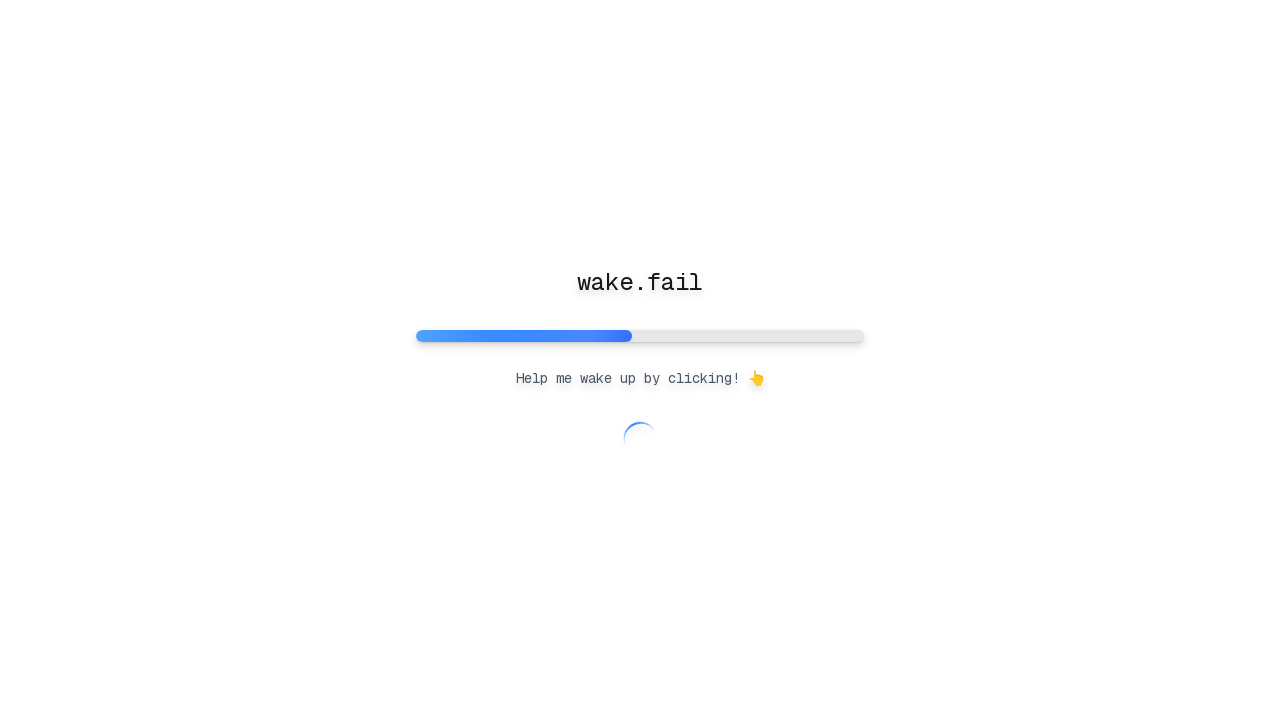

Asserted that message text length is greater than 0
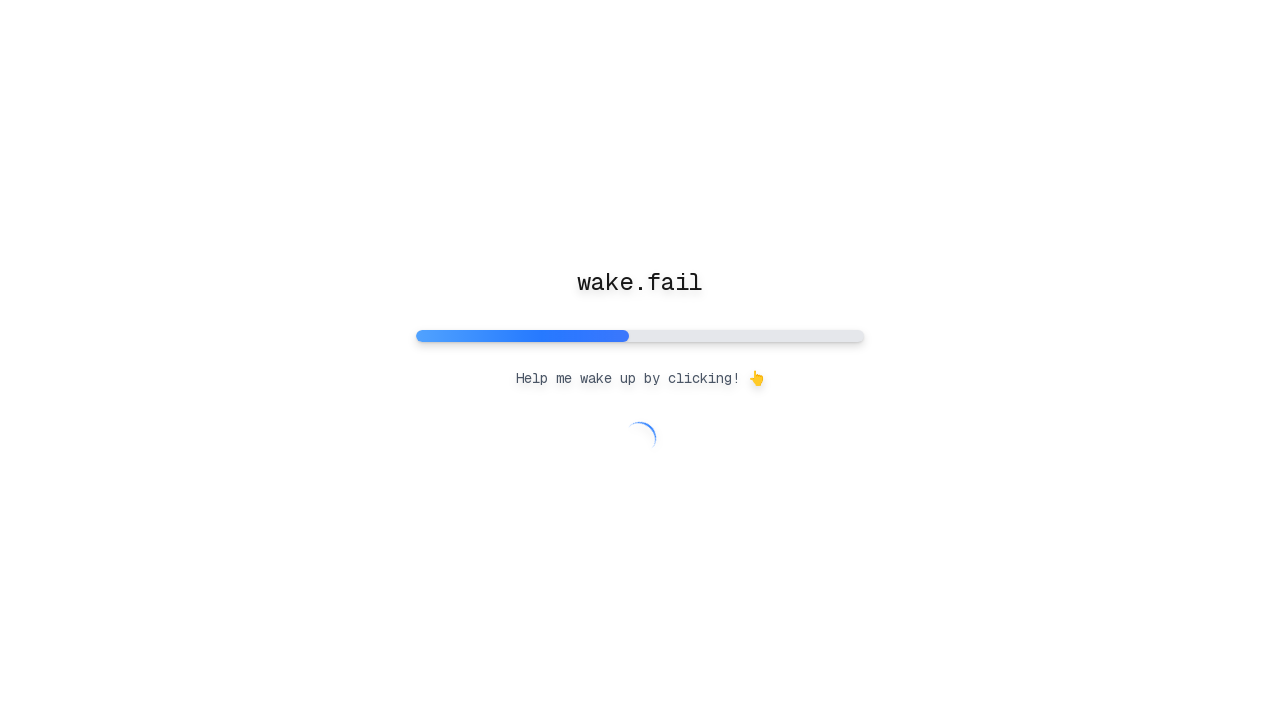

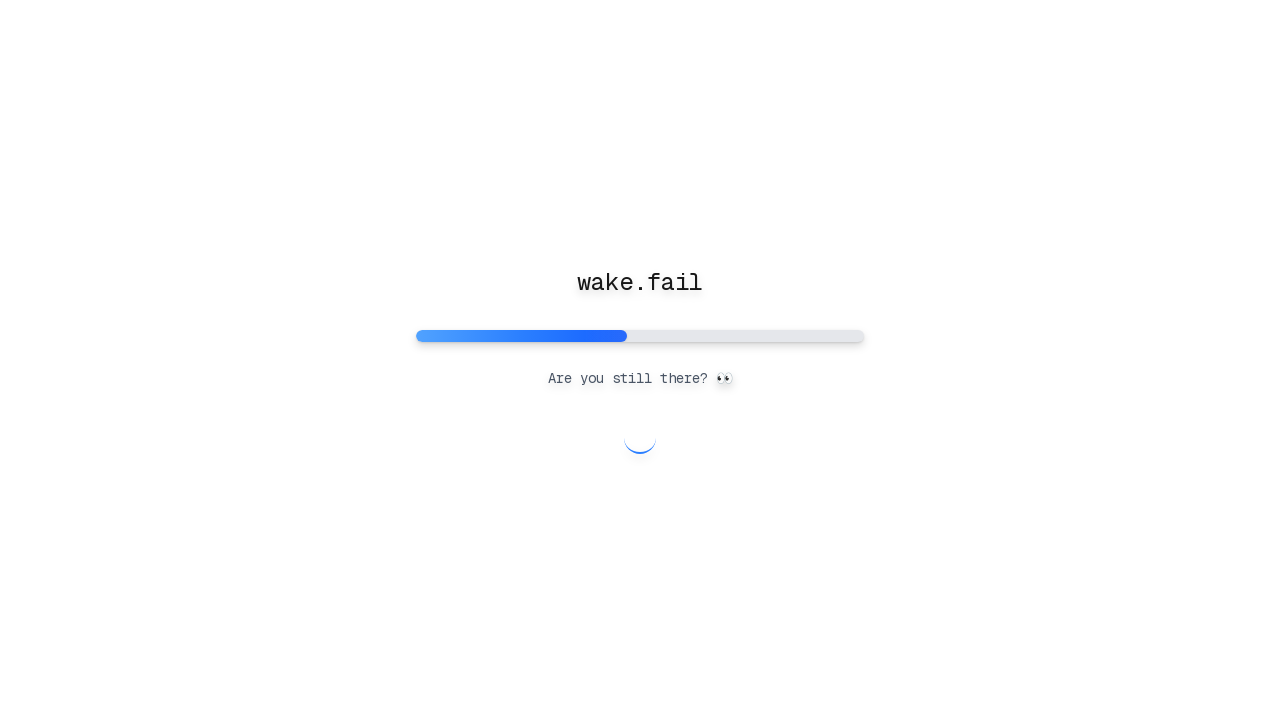